Tests click and hold functionality on an interactive circle element, holding it for a few seconds and then releasing it

Starting URL: https://www.kirupa.com/html5/press_and_hold.htm

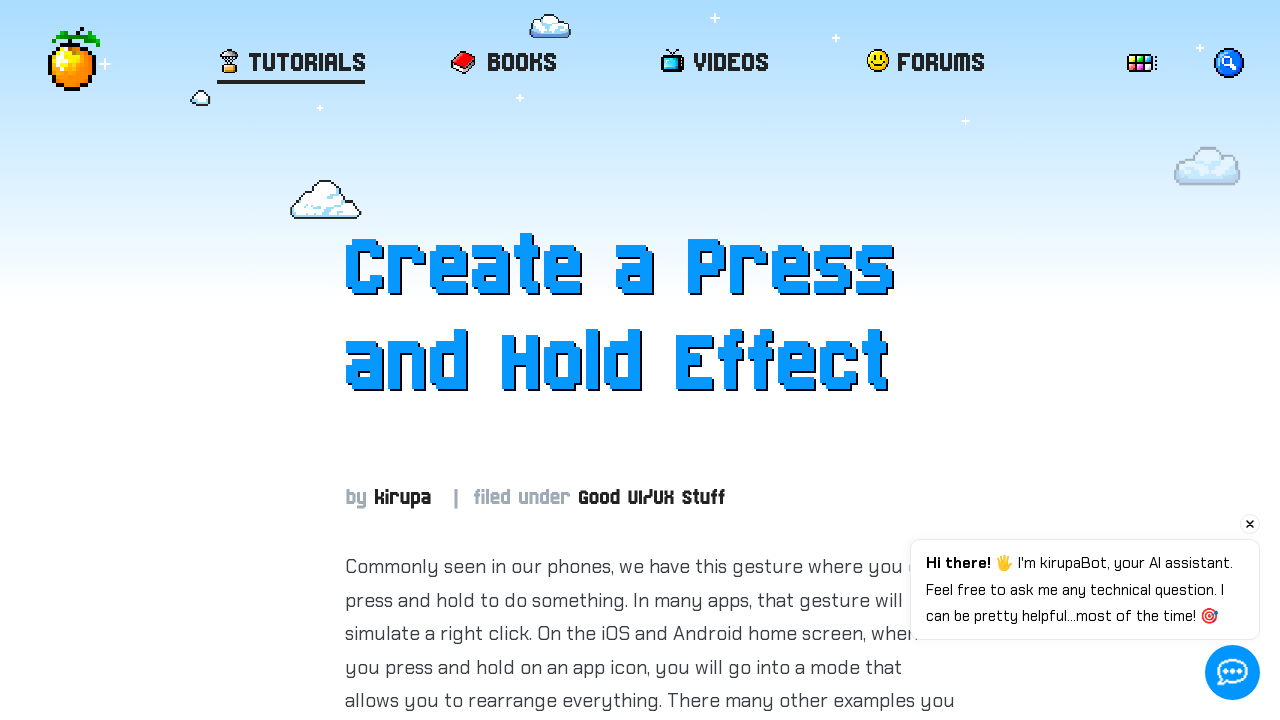

Hovered over the circle element at (650, 361) on #item
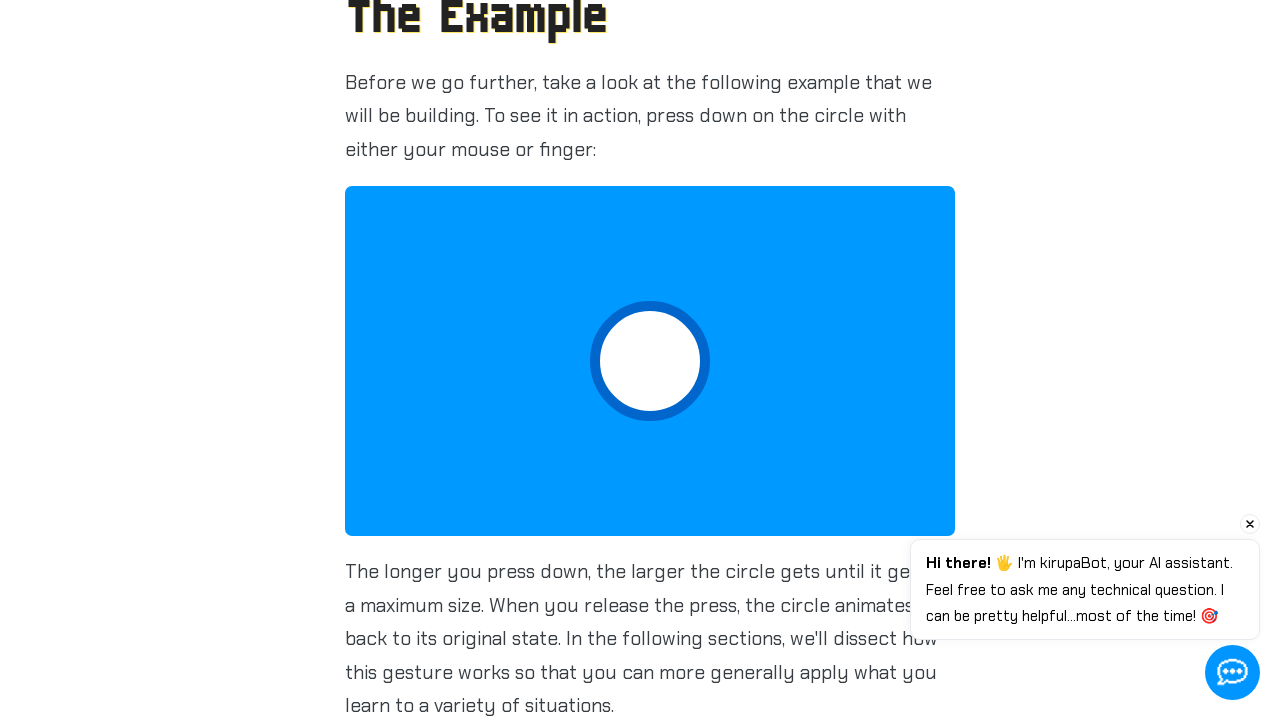

Pressed mouse button down to start holding at (650, 361)
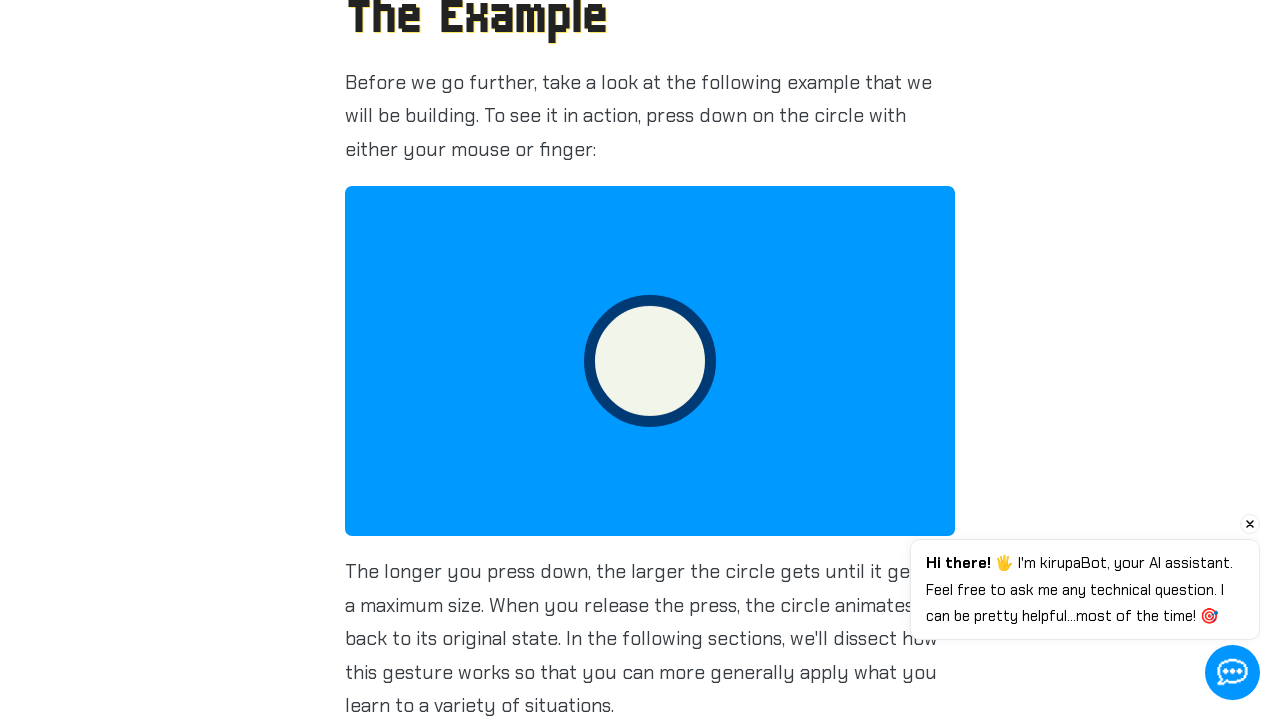

Held mouse button for 3 seconds
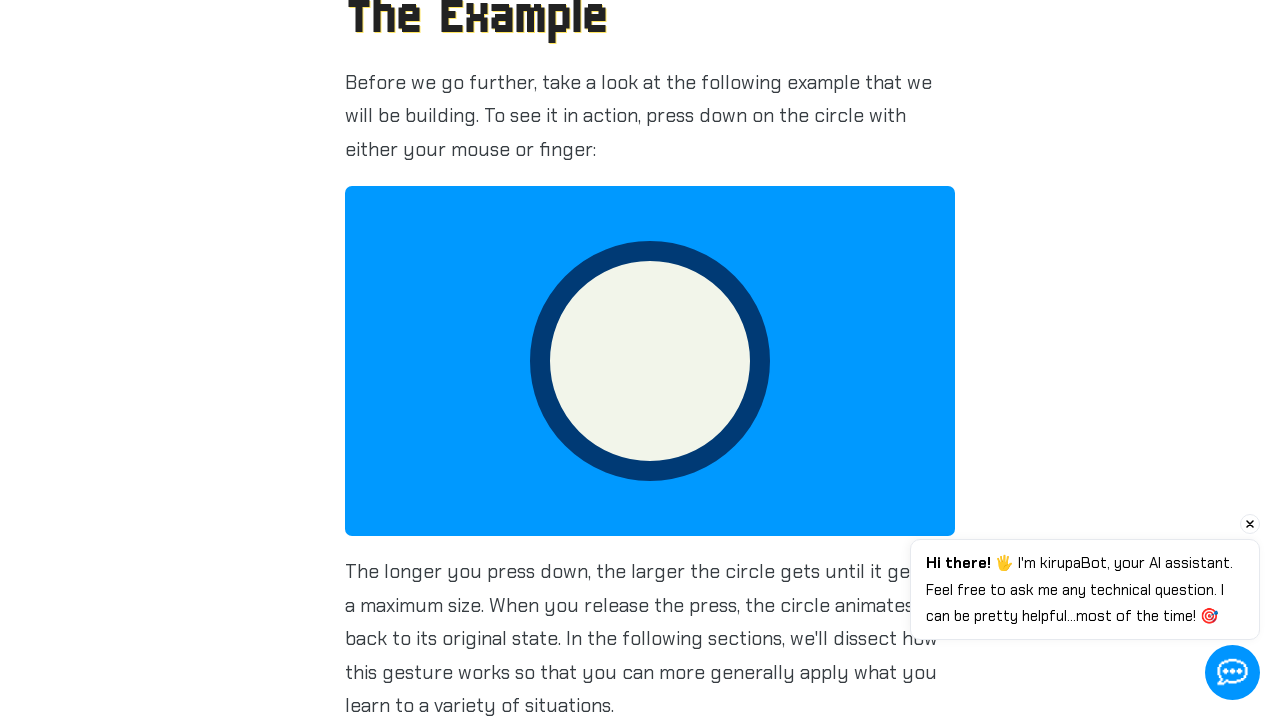

Released mouse button to complete click and hold action at (650, 361)
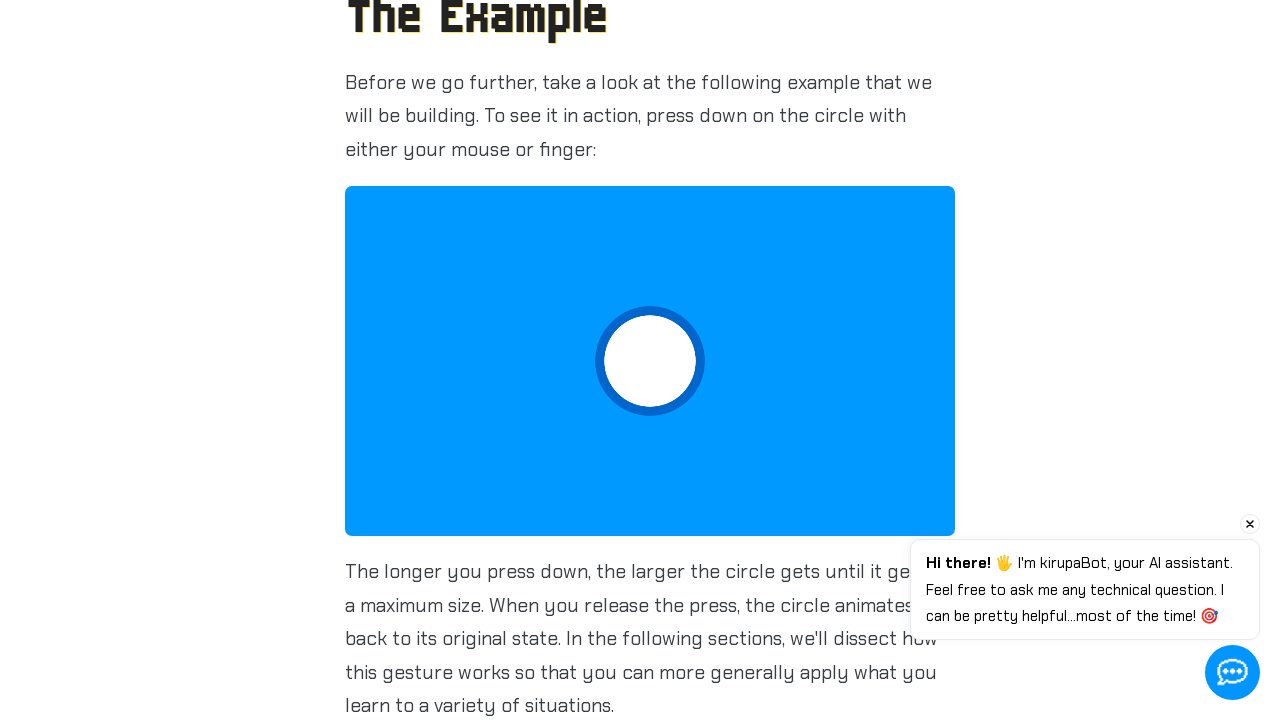

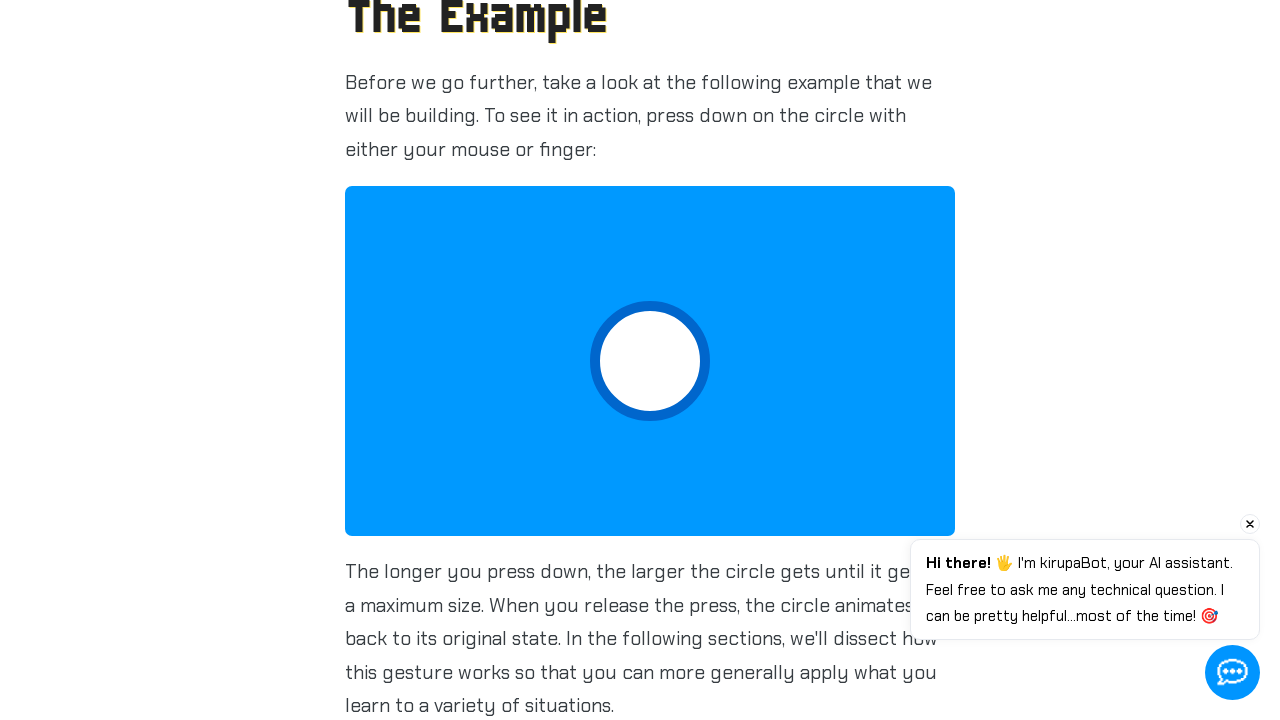